Tests that a prompt box appears and text can be entered, verifying the entered text is displayed in the result

Starting URL: https://demoqa.com/alerts

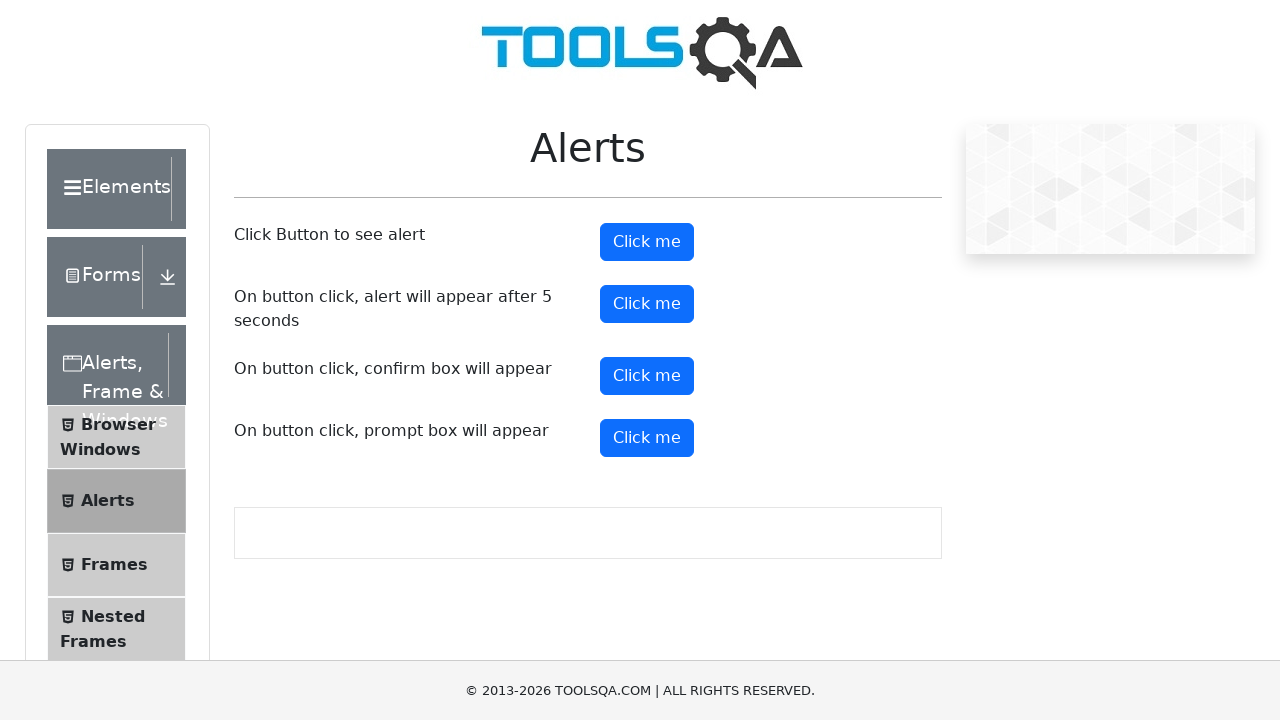

Set up dialog handler to accept prompt with text 'TestUser2024'
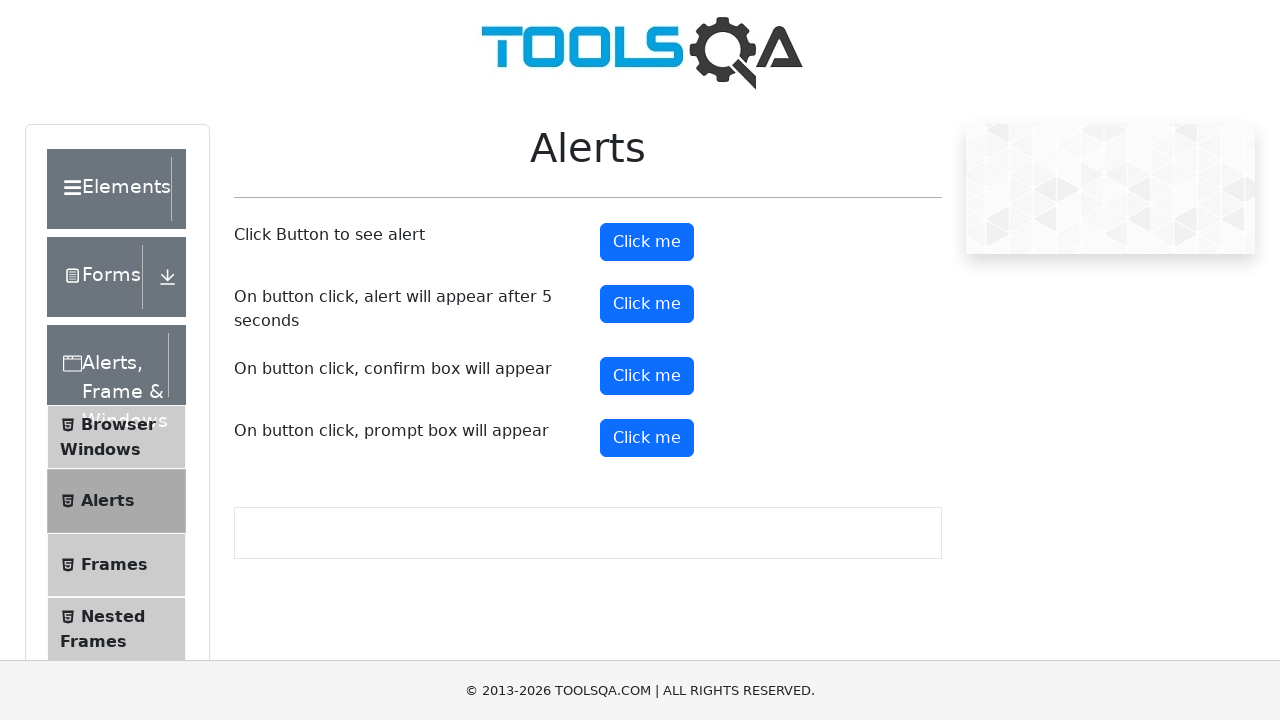

Clicked prompt button to trigger prompt box at (647, 438) on #promtButton
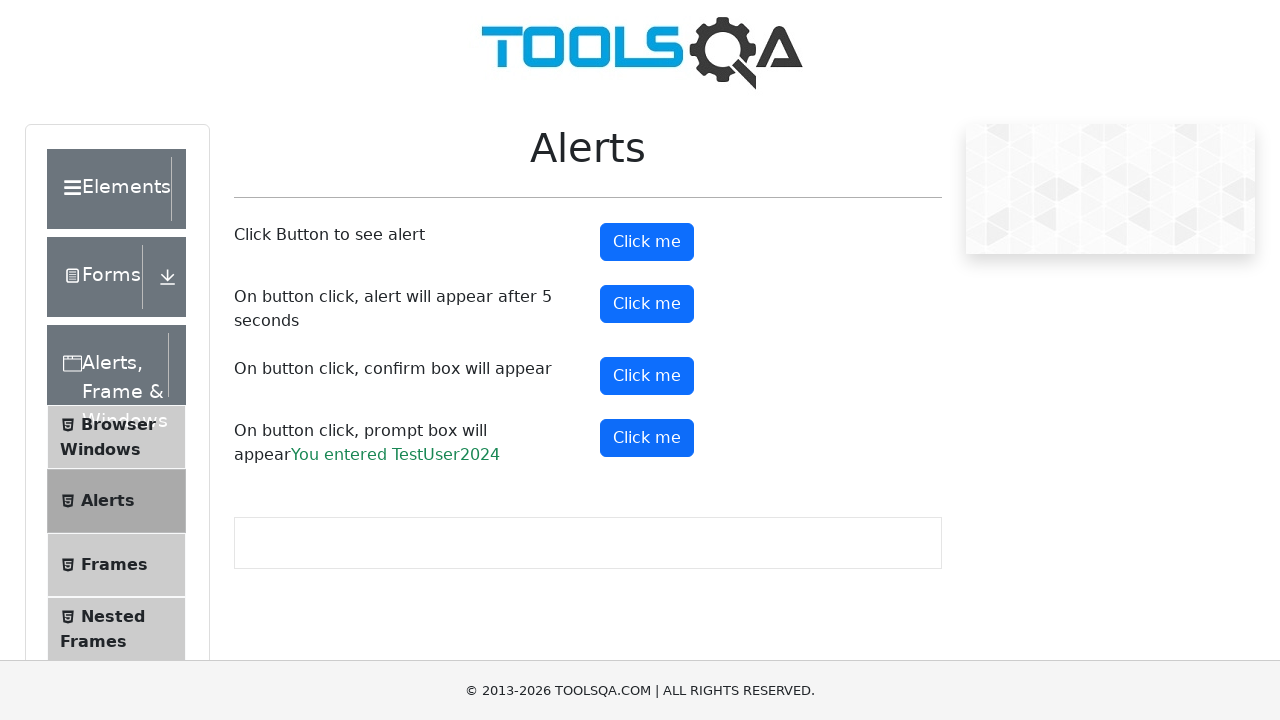

Prompt result element loaded and visible
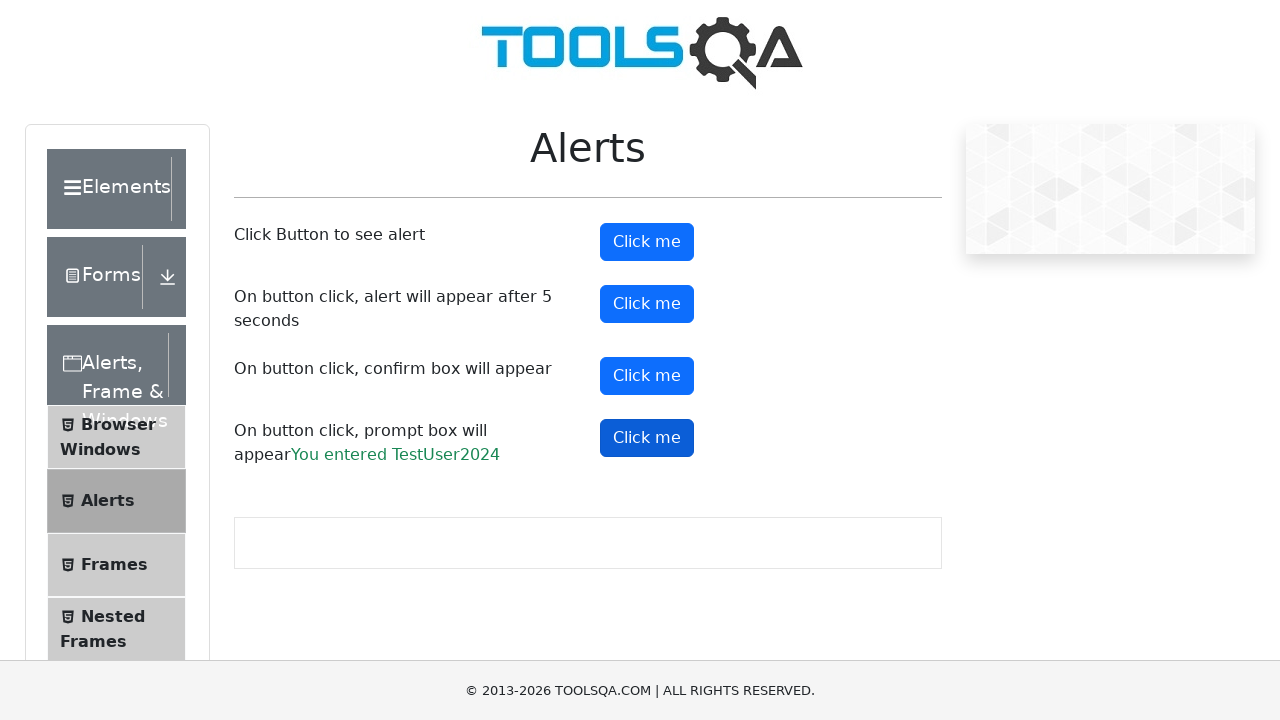

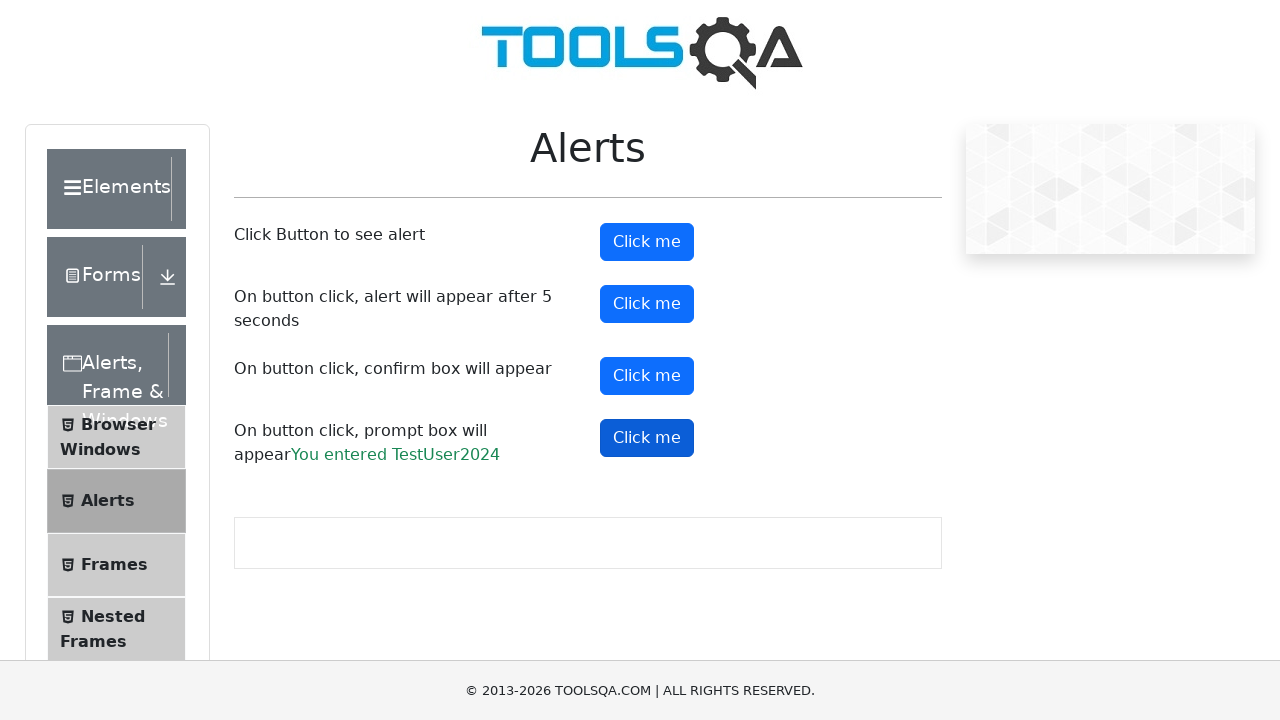